Tests file download functionality by navigating to a download page and clicking on a file link to initiate a download.

Starting URL: https://the-internet.herokuapp.com/download

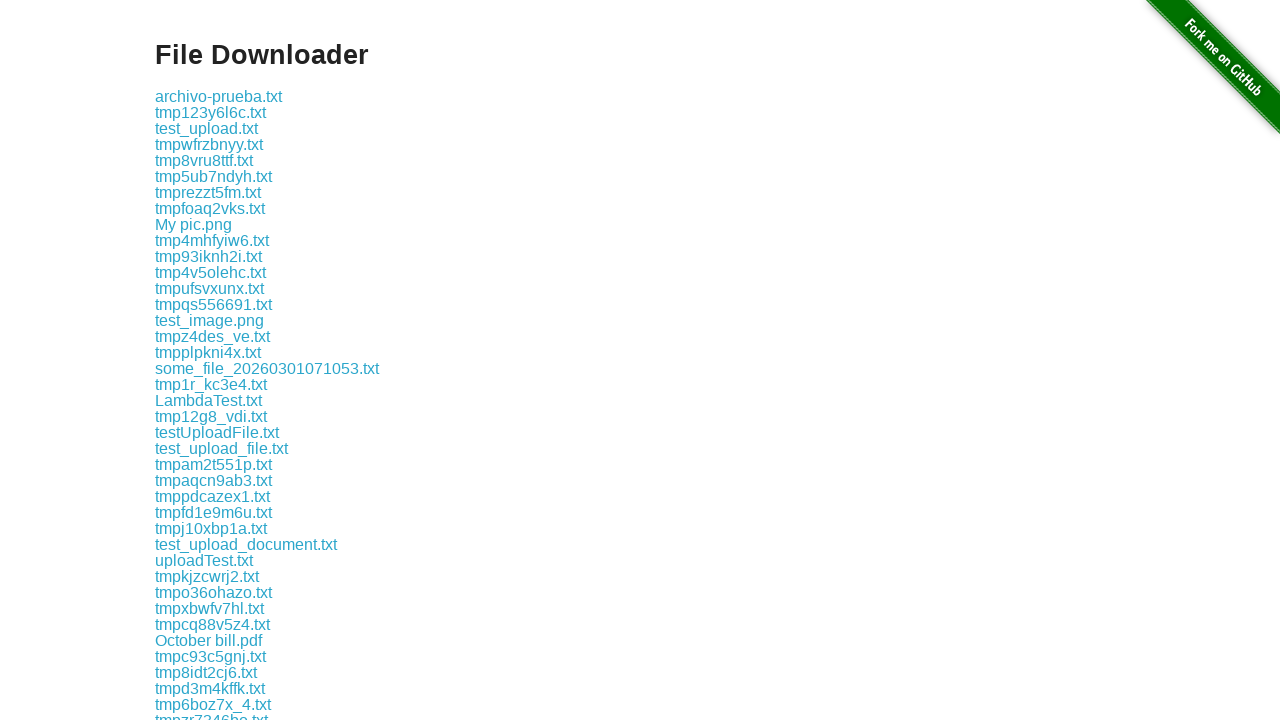

Waited for download links to become visible
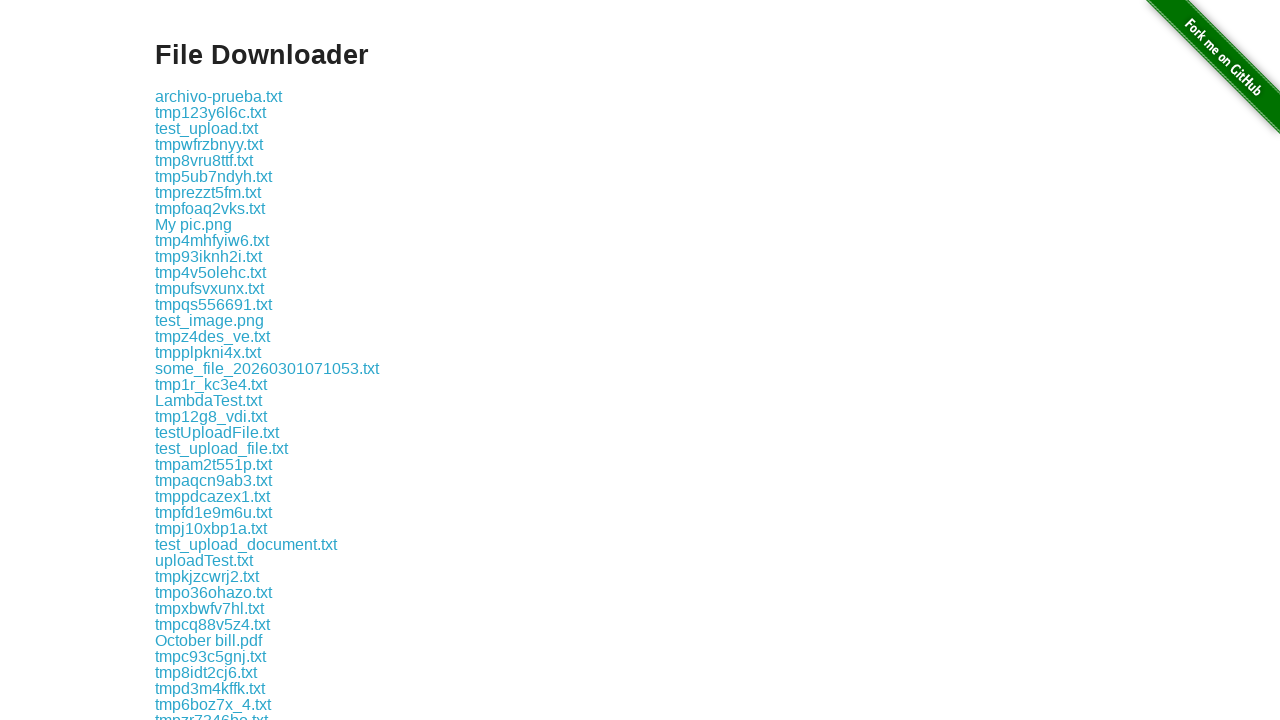

Located download link for PNG file
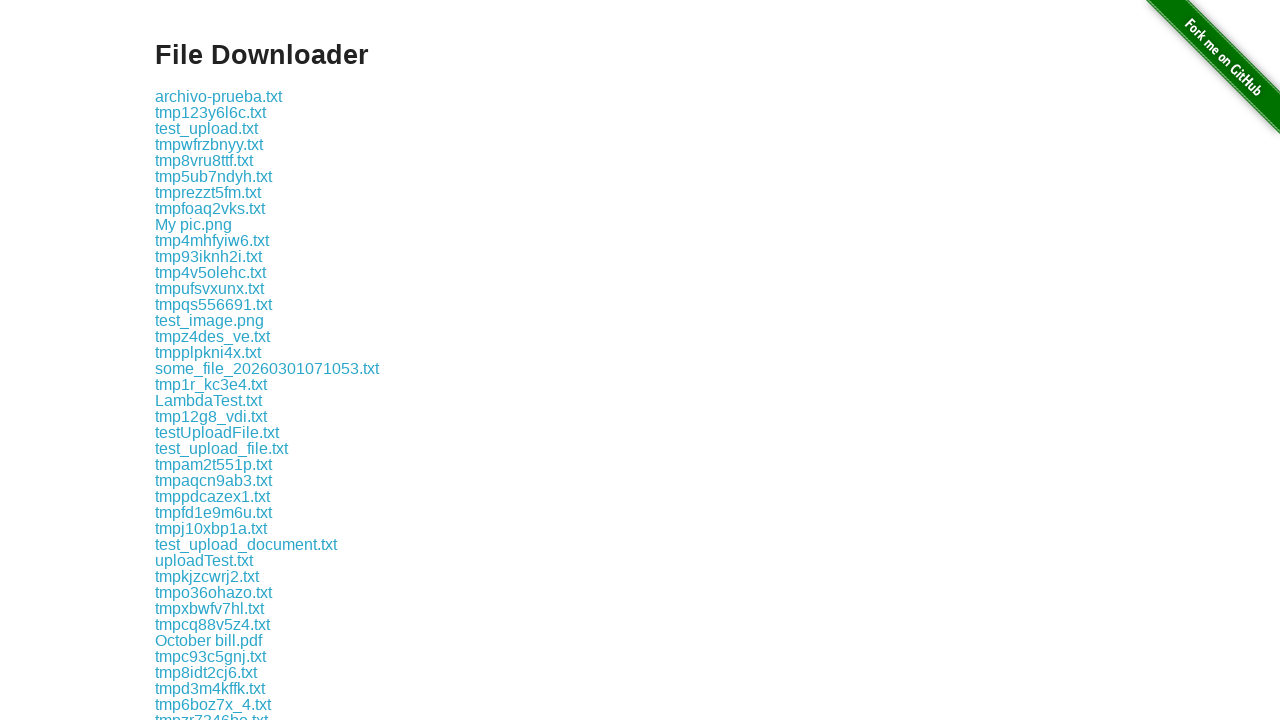

Verified download link is visible
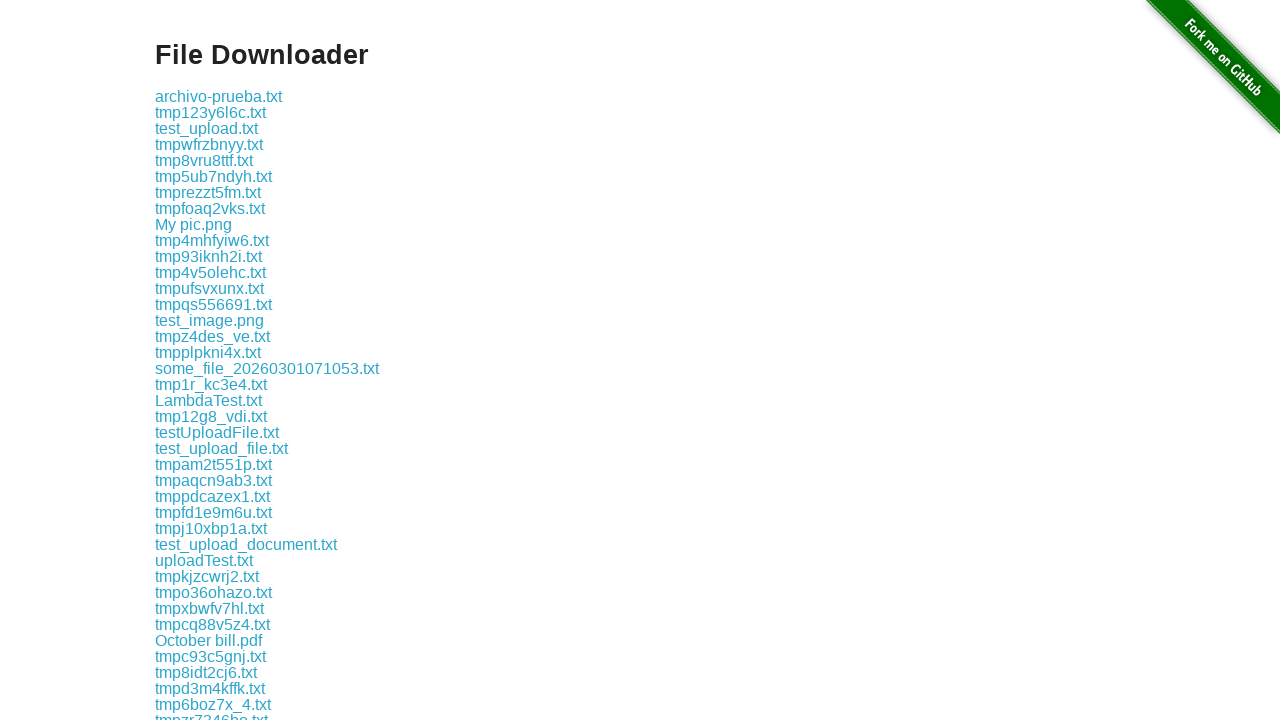

Clicked the download link to initiate file download at (194, 224) on a >> internal:has-text=".png"i >> nth=0
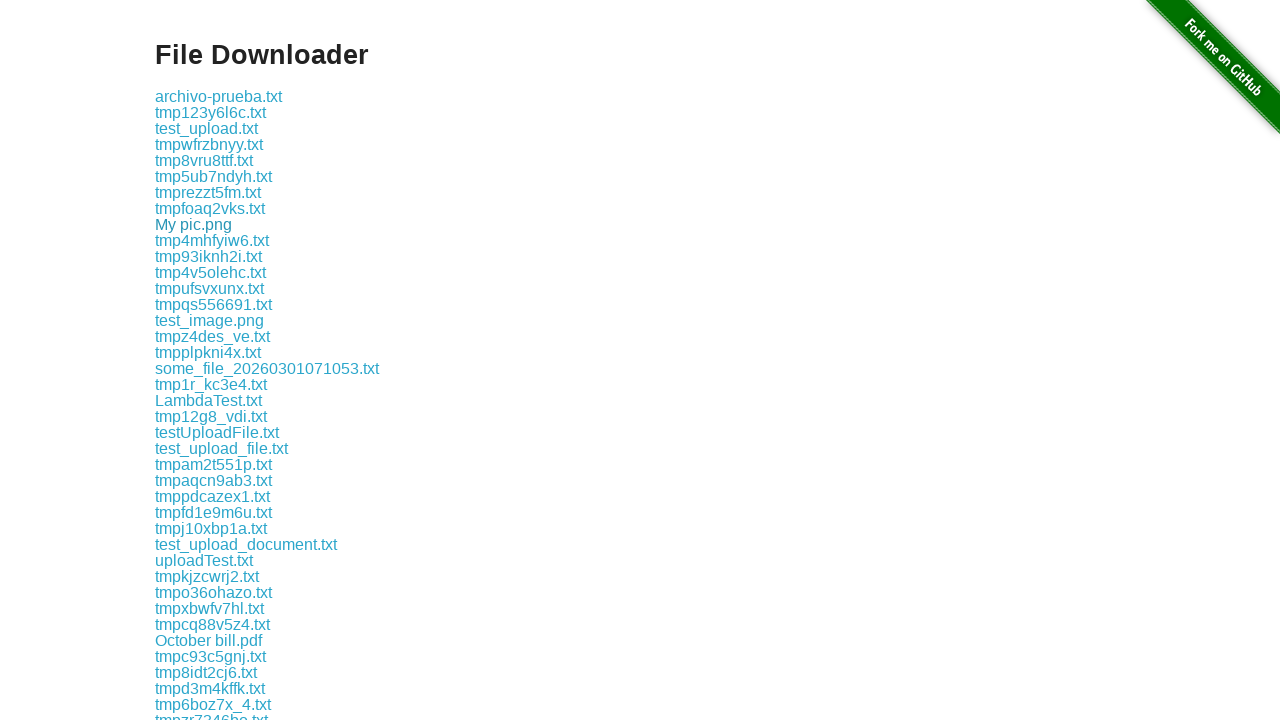

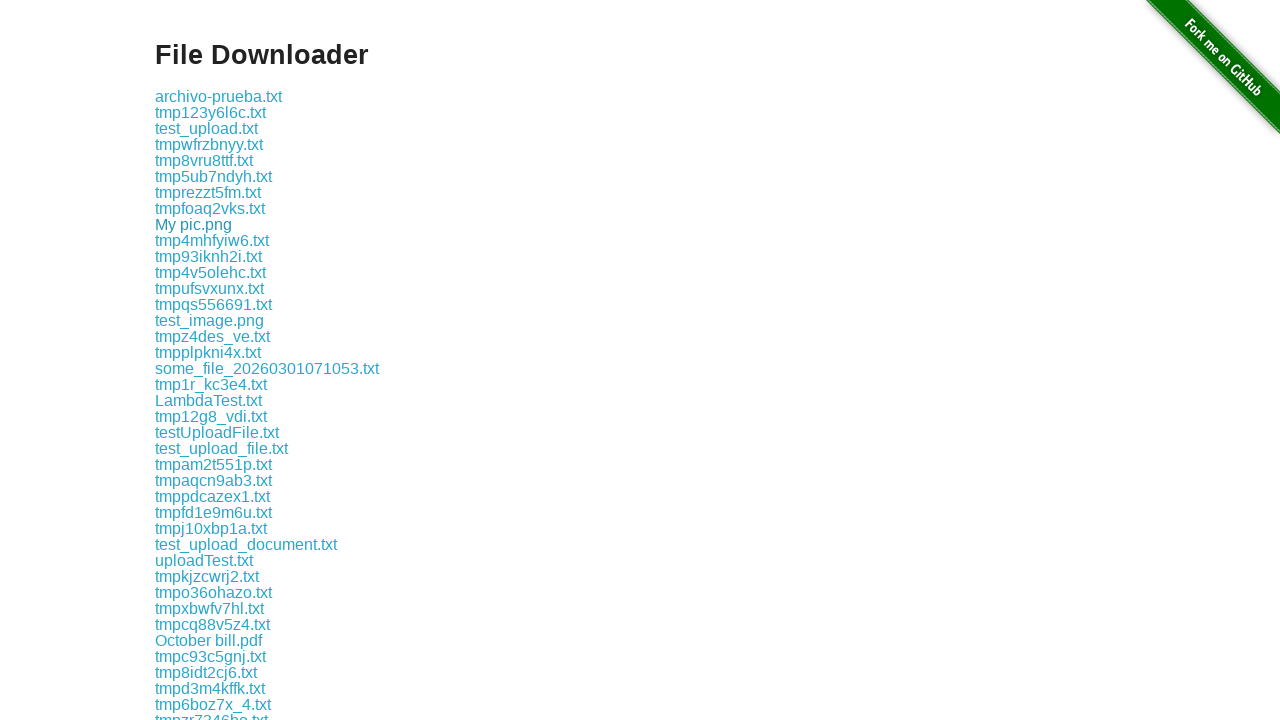